Verifies that the "Remember me on this computer" checkbox is displayed and clickable on the login page

Starting URL: http://login2.nextbasecrm.com/

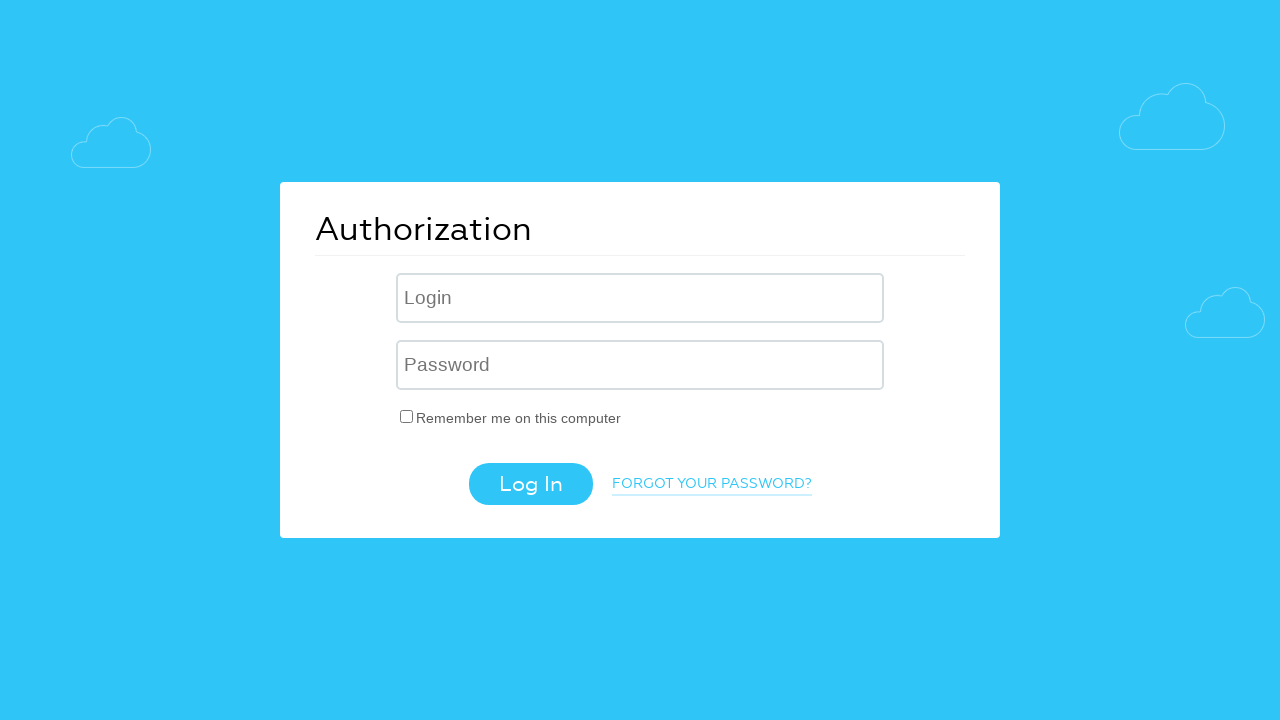

Located 'Remember me on this computer' text element
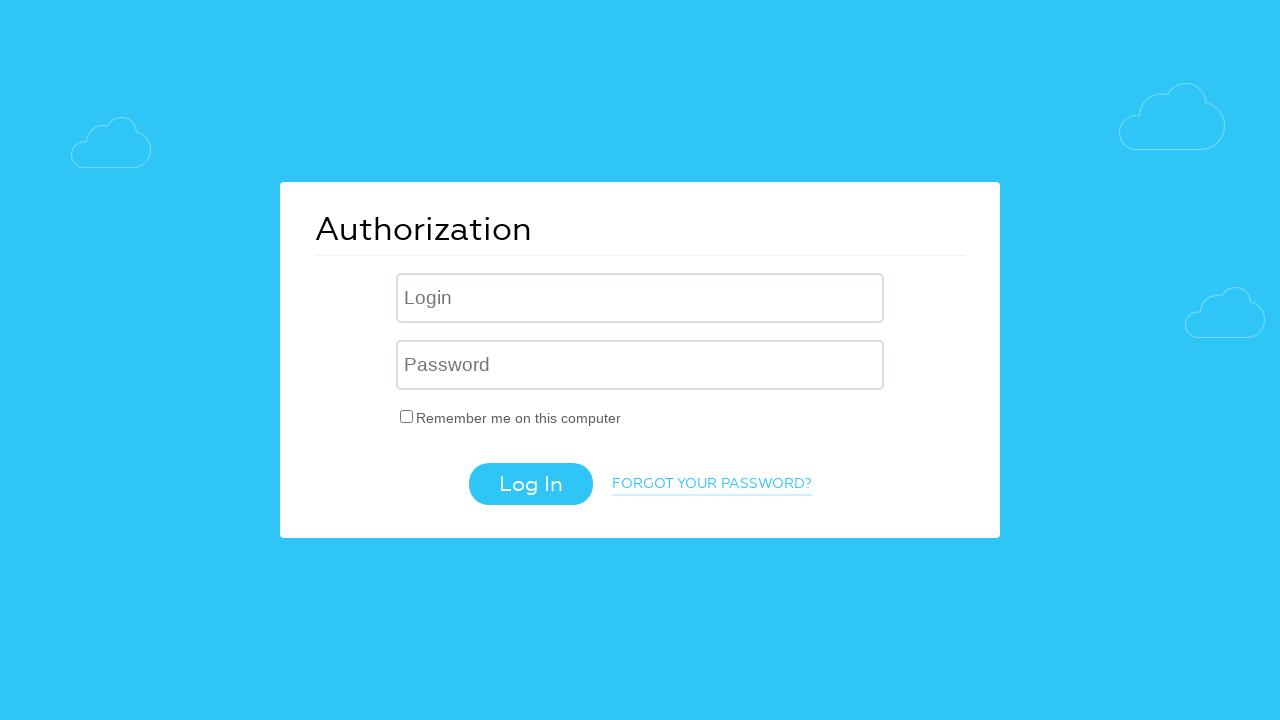

Verified that 'Remember me on this computer' text is visible
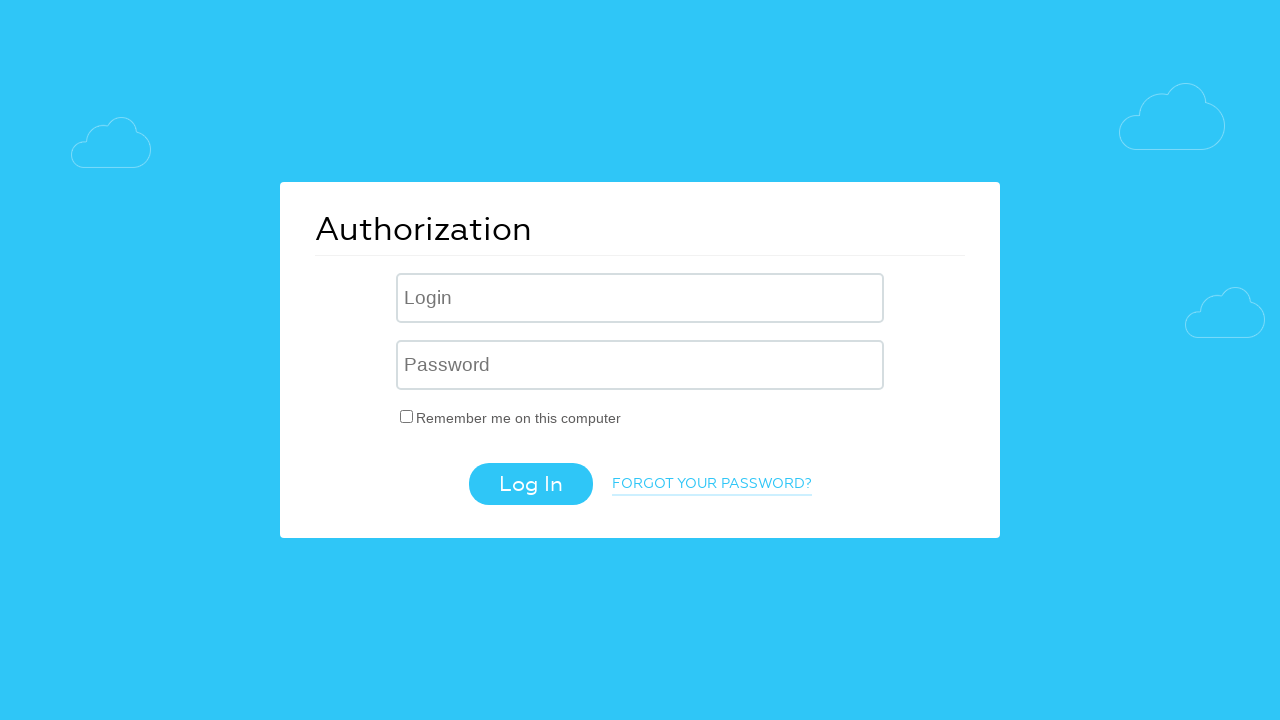

Clicked the 'Remember me on this computer' checkbox at (407, 416) on input[type='checkbox'][name='USER_REMEMBER']
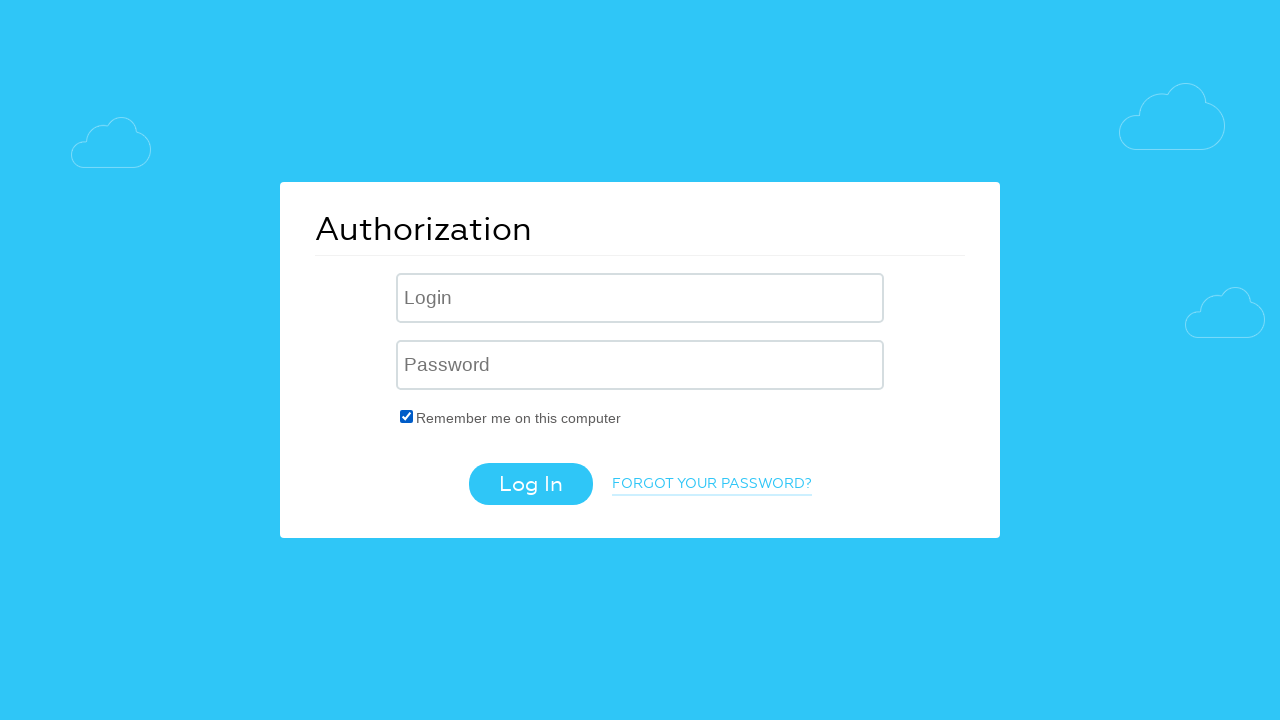

Located the 'Remember me on this computer' checkbox element
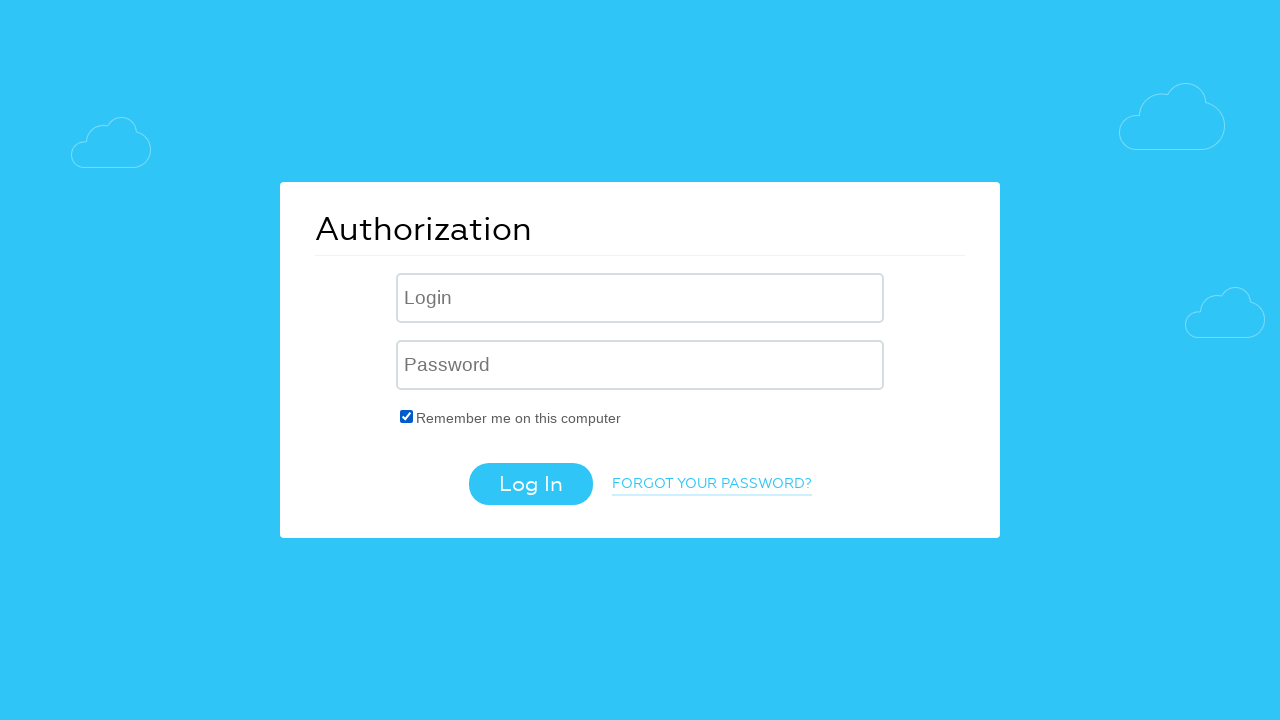

Verified that the 'Remember me on this computer' checkbox is checked
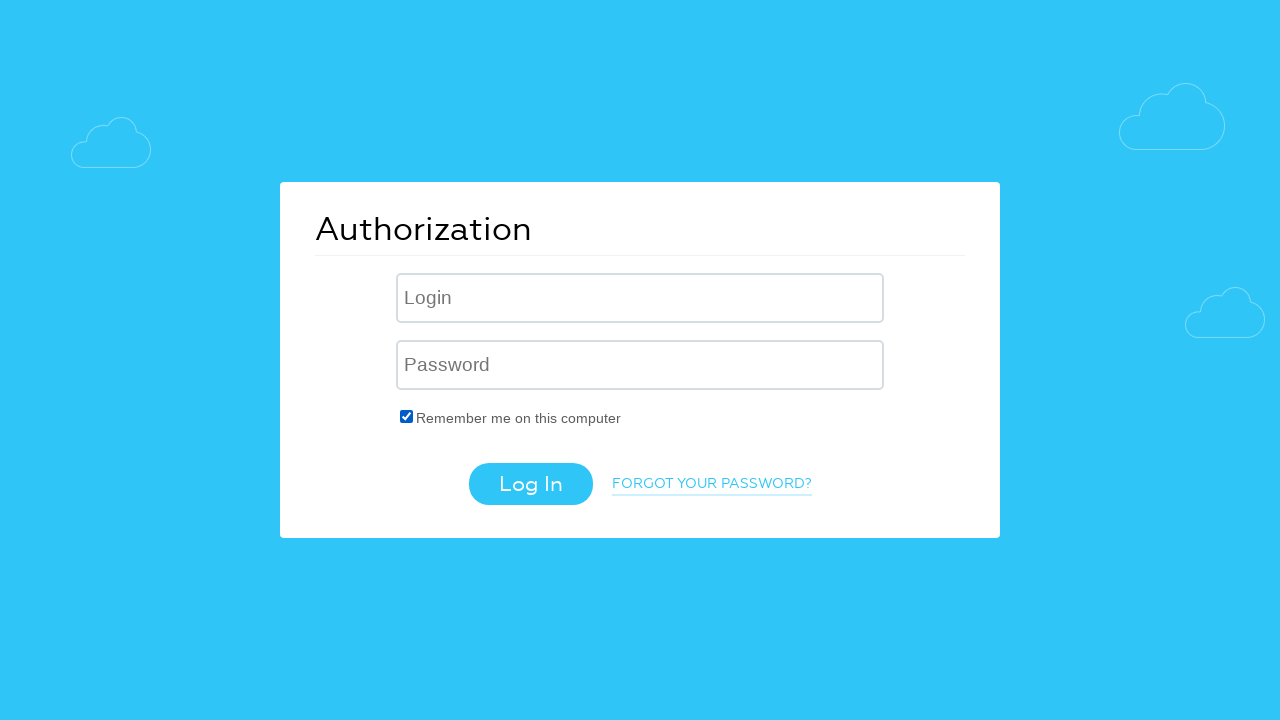

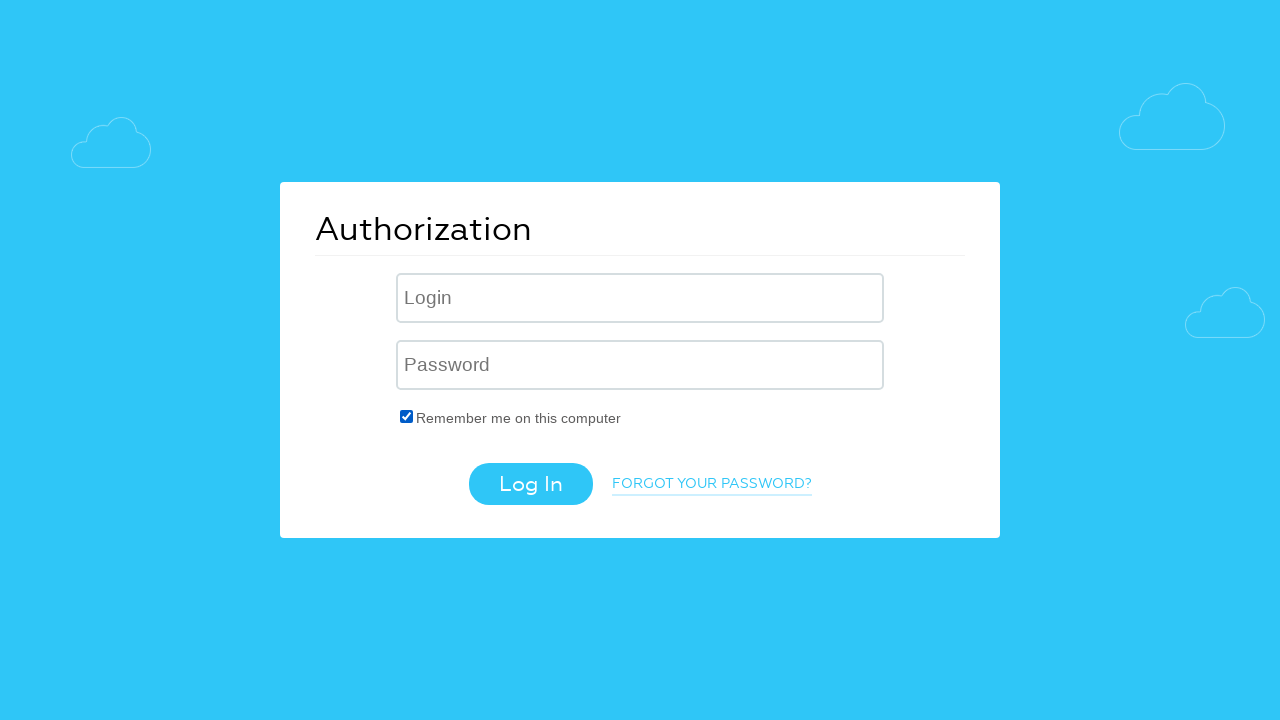